Tests adding multiple elements by clicking Add Element button three times

Starting URL: https://the-internet.herokuapp.com/

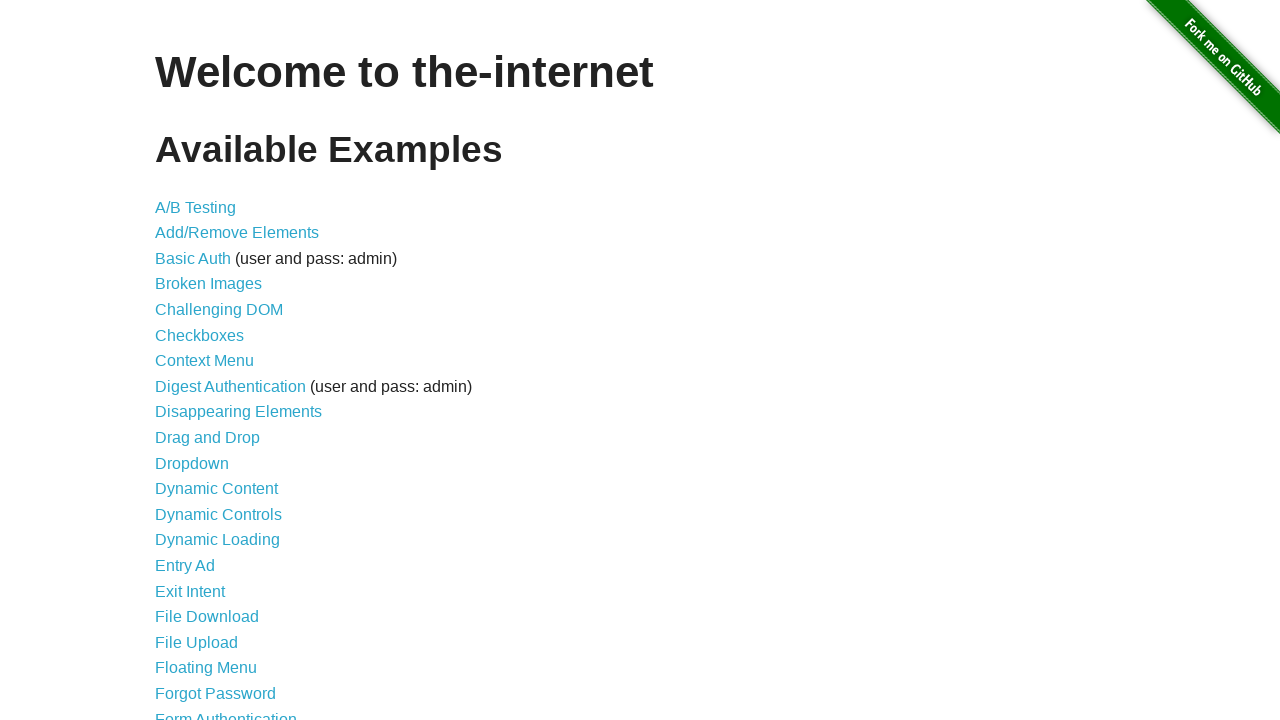

Clicked link to navigate to Add/Remove Elements page at (237, 233) on a[href='/add_remove_elements/']
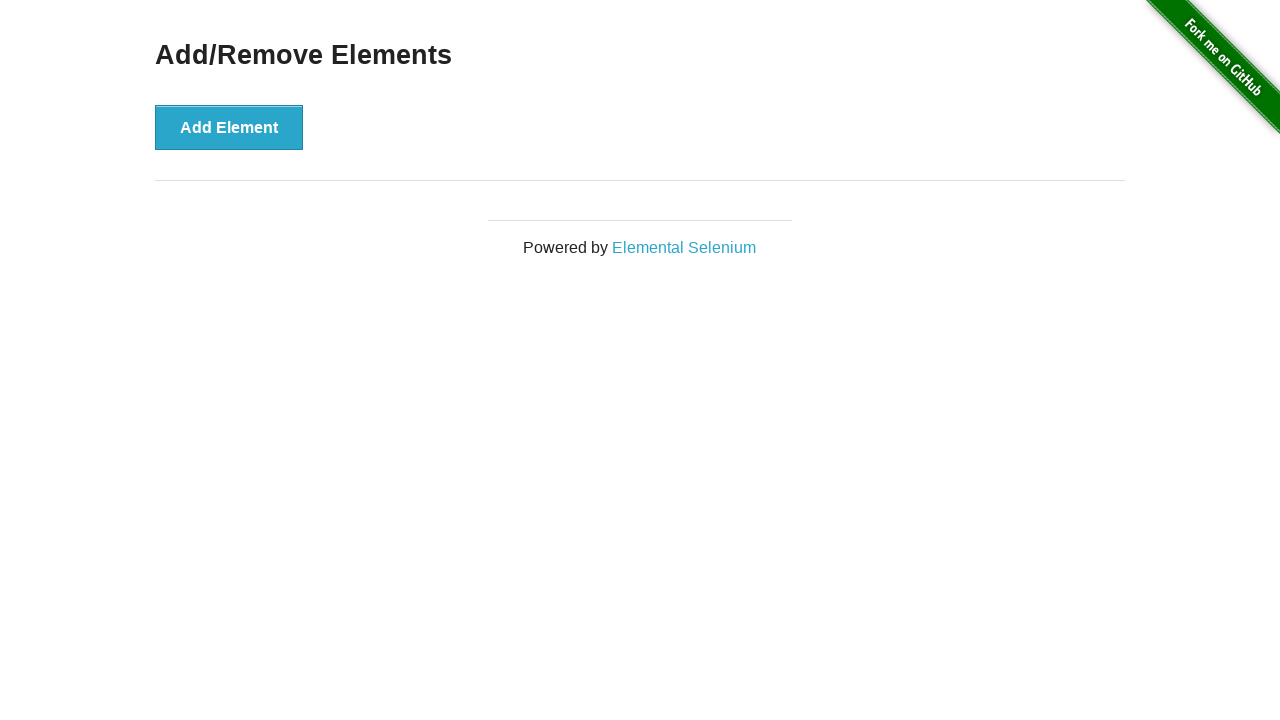

Clicked Add Element button (first time) at (229, 127) on button[onclick='addElement()']
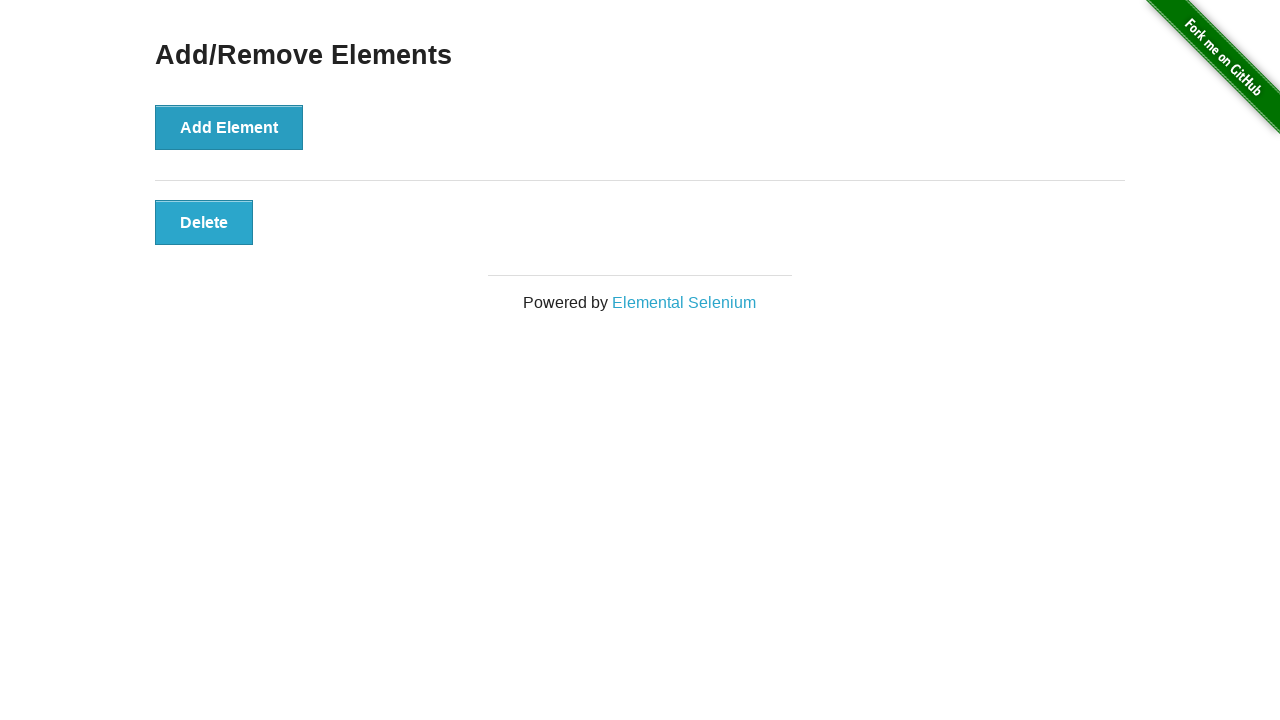

Clicked Add Element button (second time) at (229, 127) on button[onclick='addElement()']
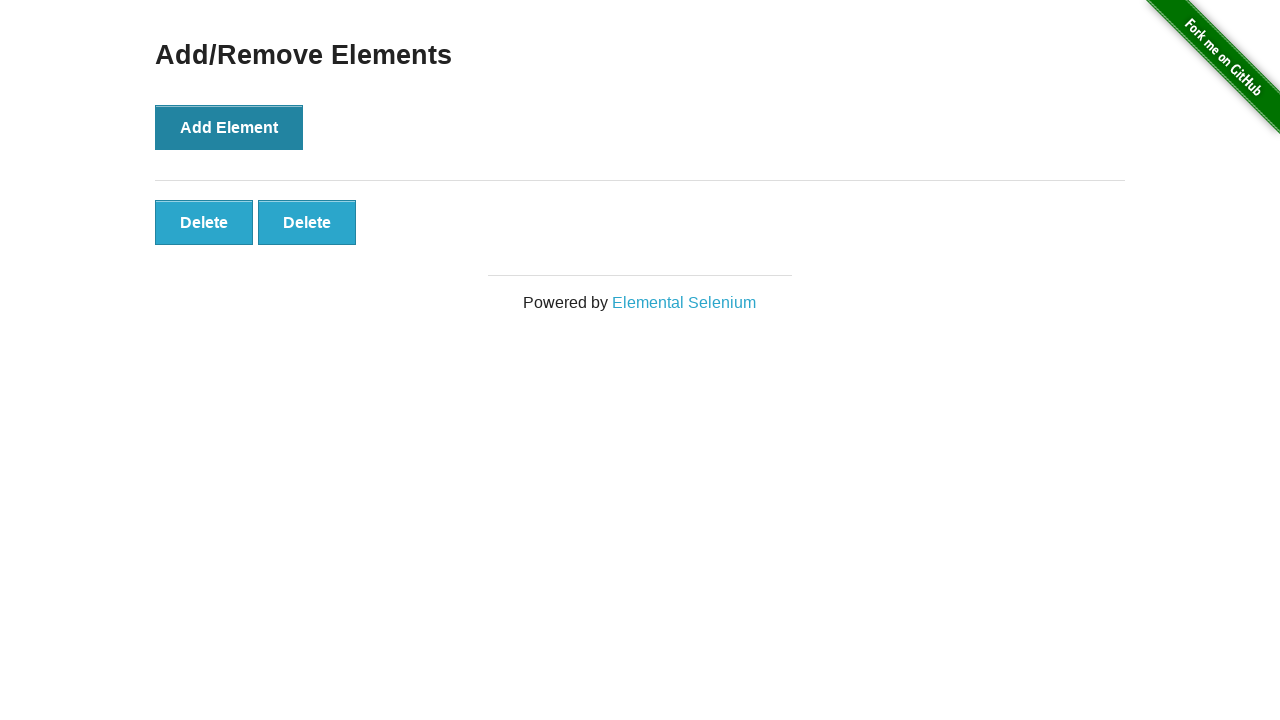

Clicked Add Element button (third time) at (229, 127) on button[onclick='addElement()']
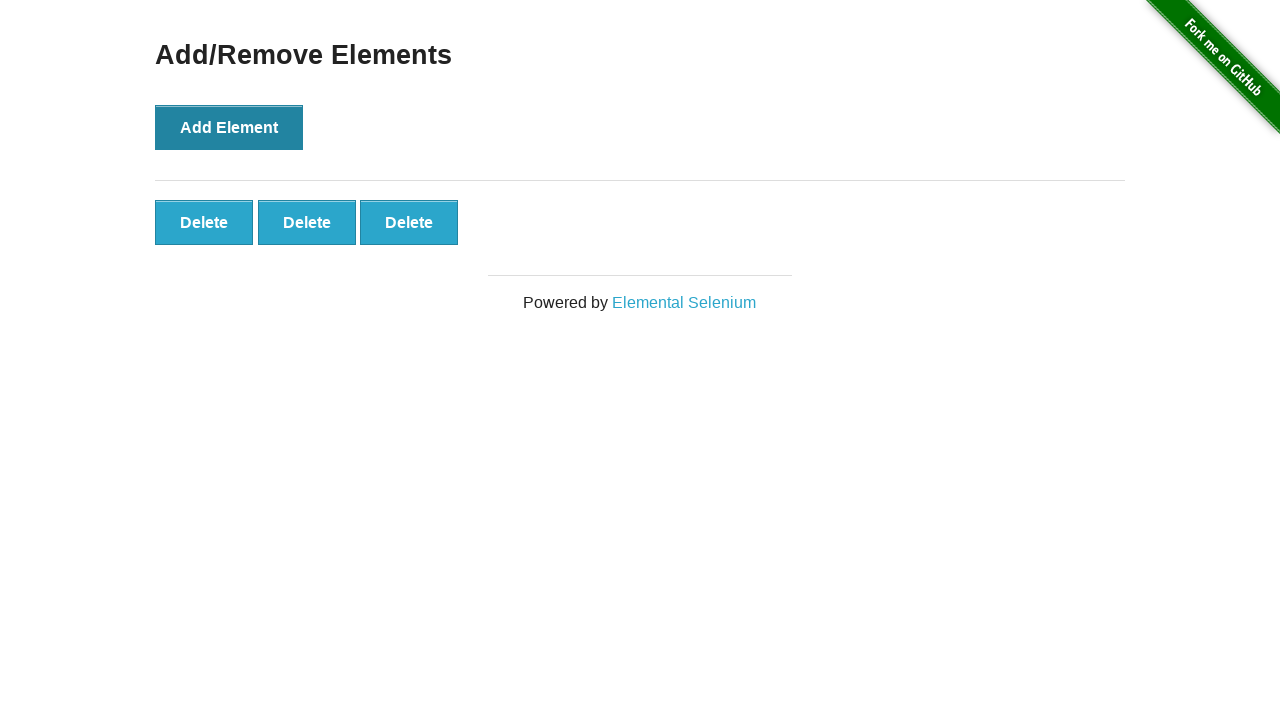

Verified that three elements were added successfully
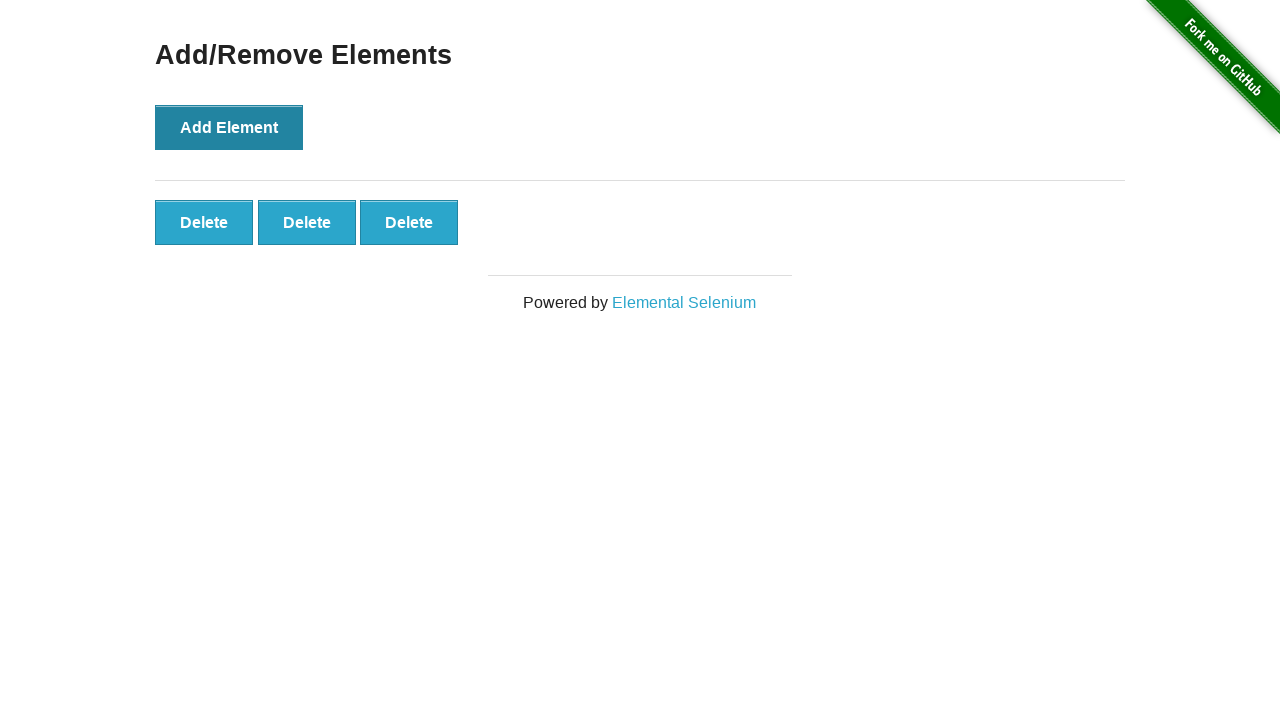

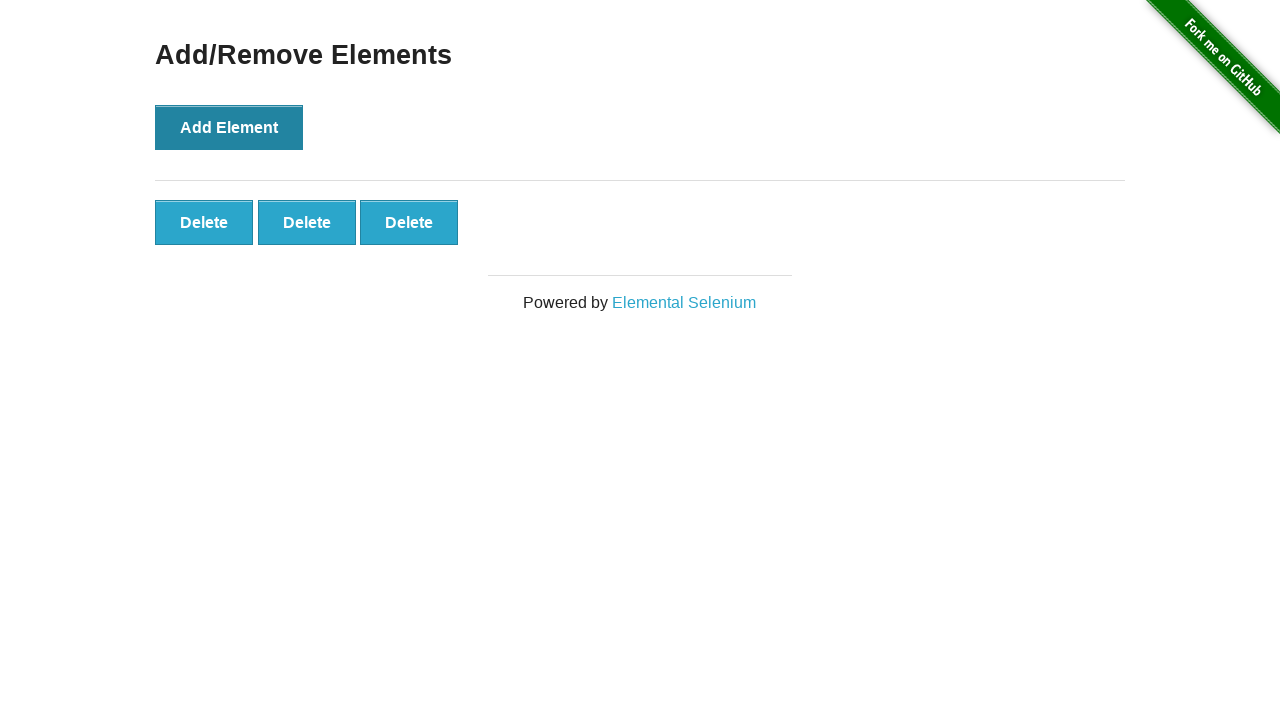